Tests the Window functionality on Cypress Kitchen Sink demo site by clicking on the Window link and verifying the document charset is UTF-8

Starting URL: https://example.cypress.io/

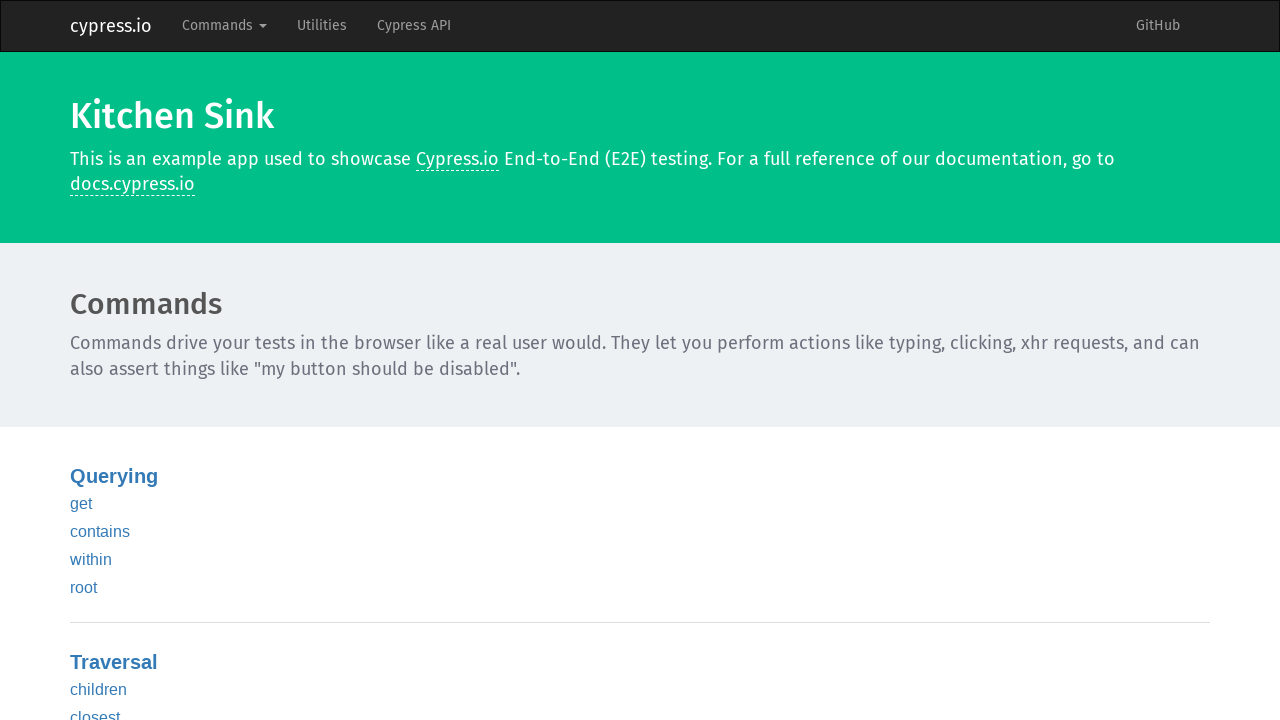

Verified page title is 'Cypress.io: Kitchen Sink'
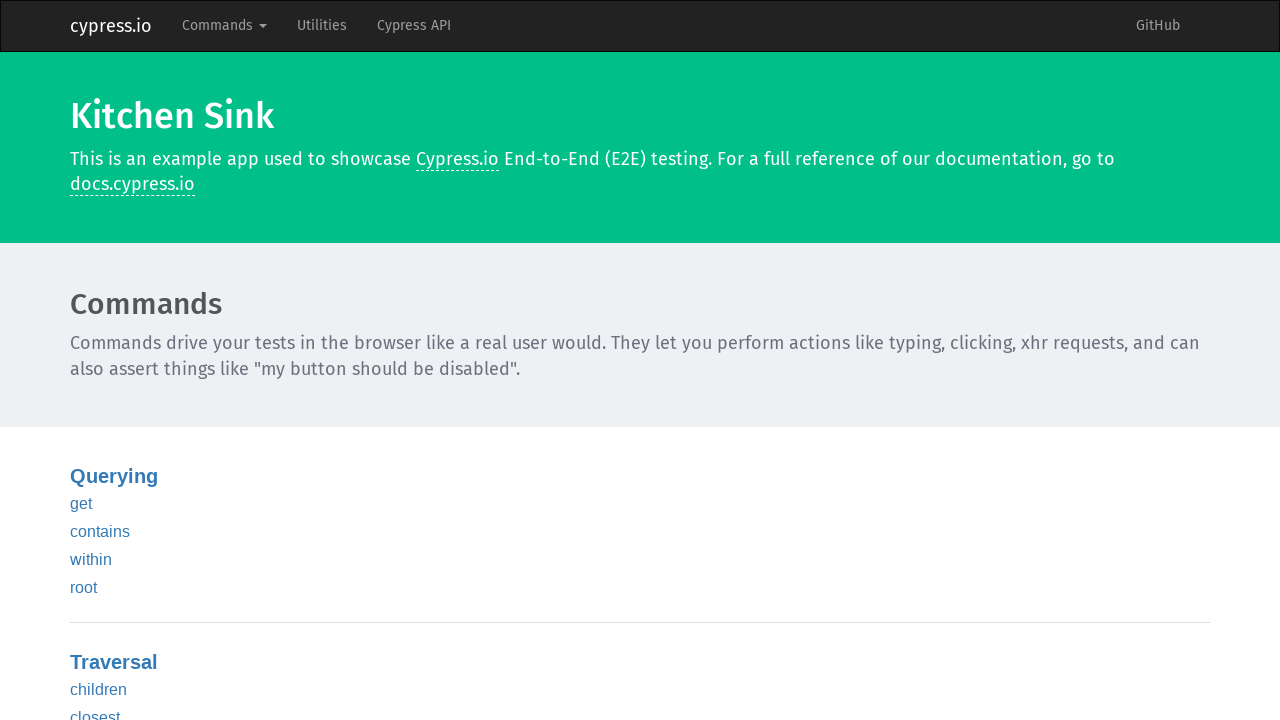

Located the Window link in the home list
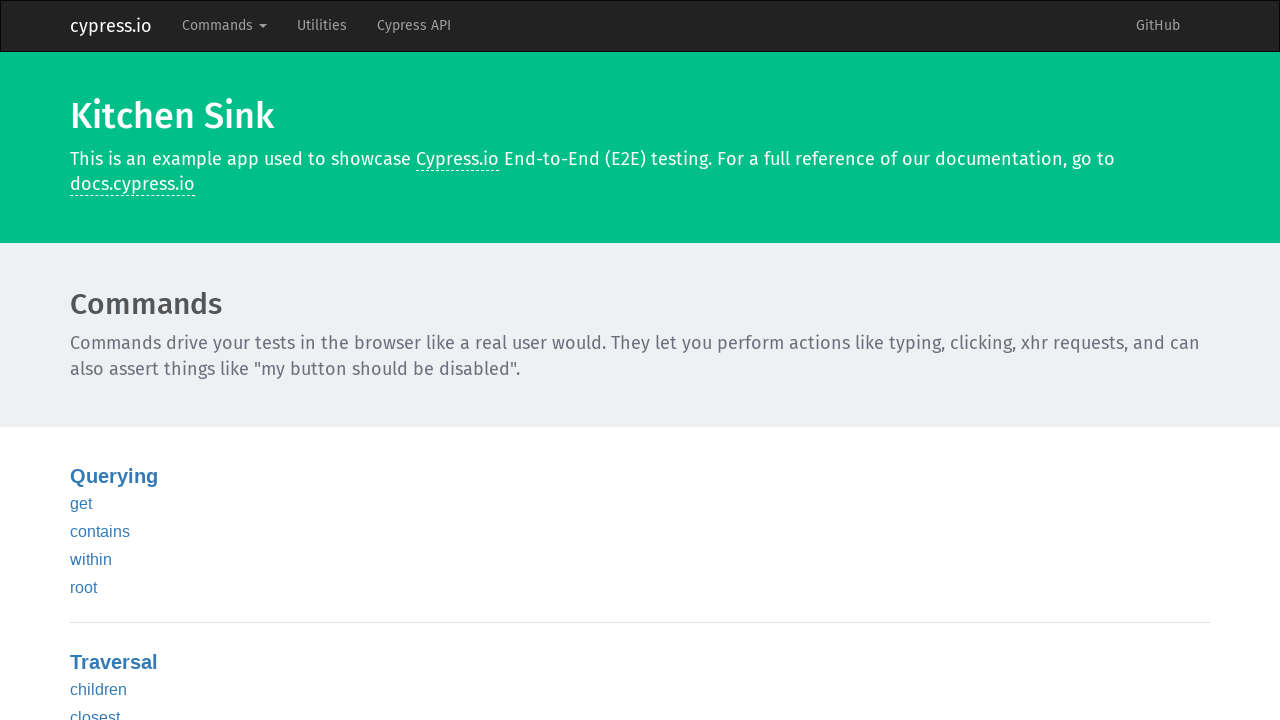

Verified Window link is visible
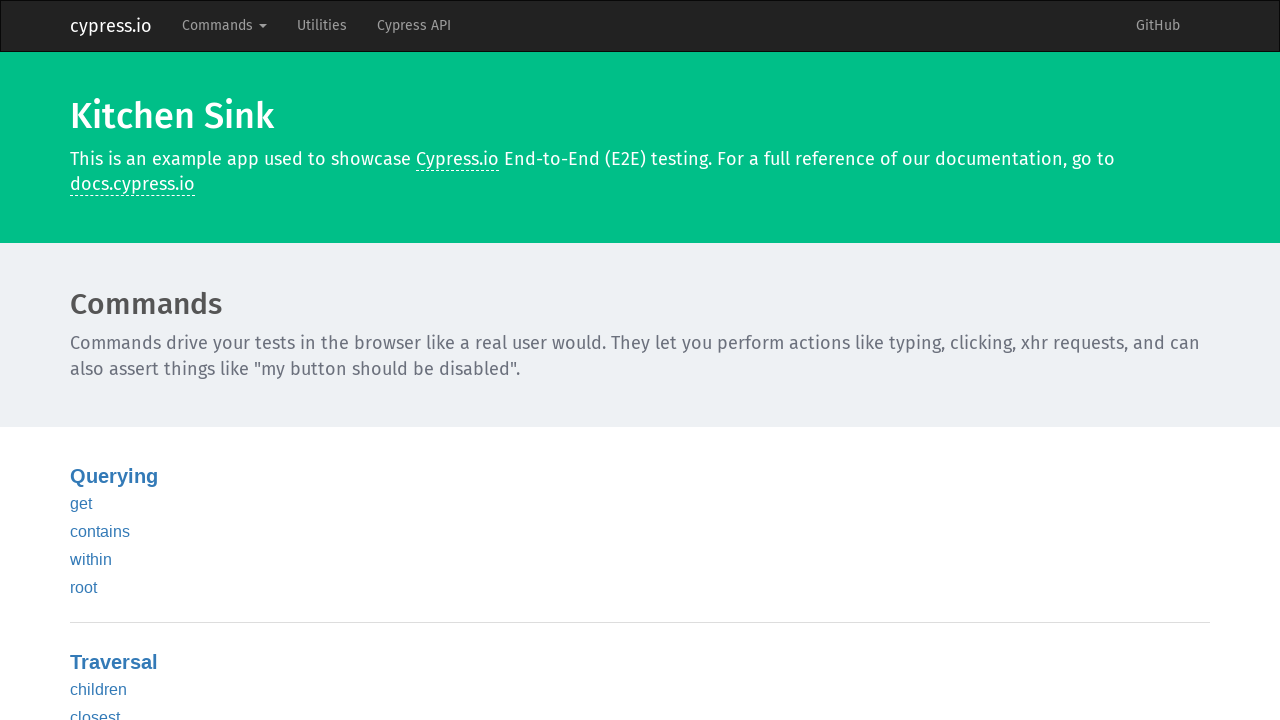

Clicked on the Window link at (108, 360) on xpath=//ul[@class='home-list']//a[normalize-space()='Window']
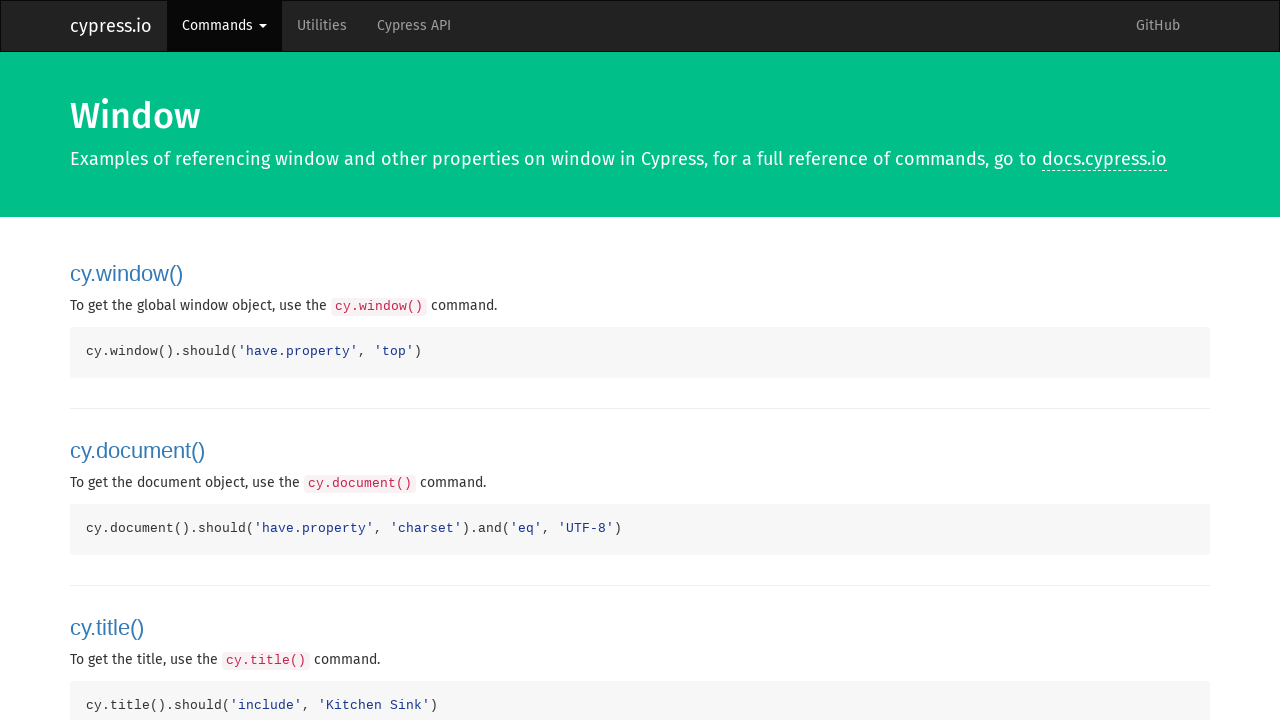

Waited 2 seconds for page to load
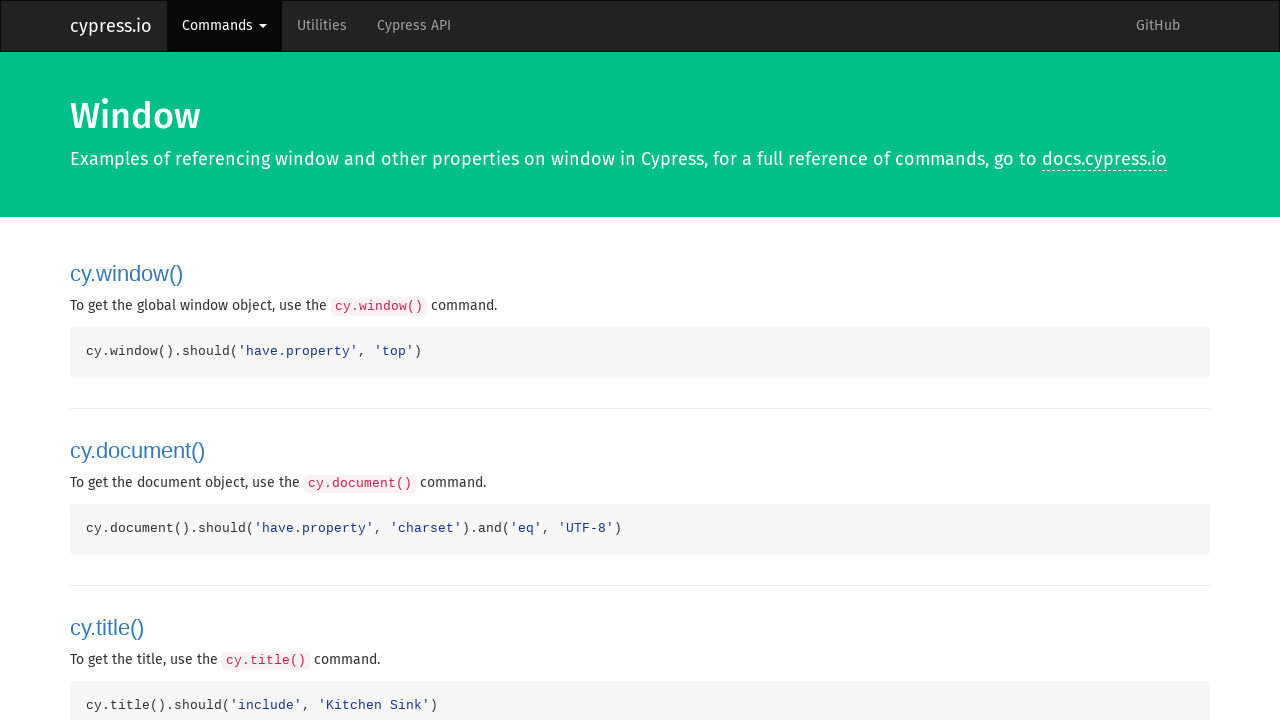

Evaluated document.charset property
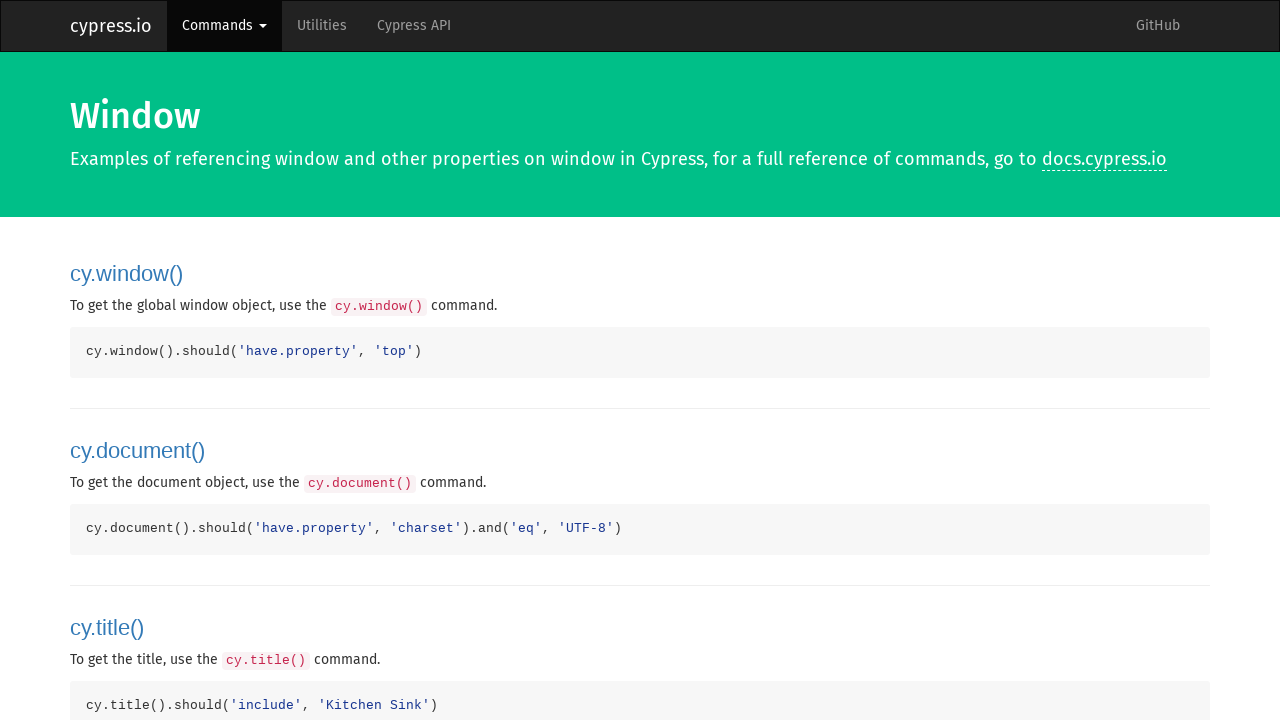

Verified document charset is UTF-8
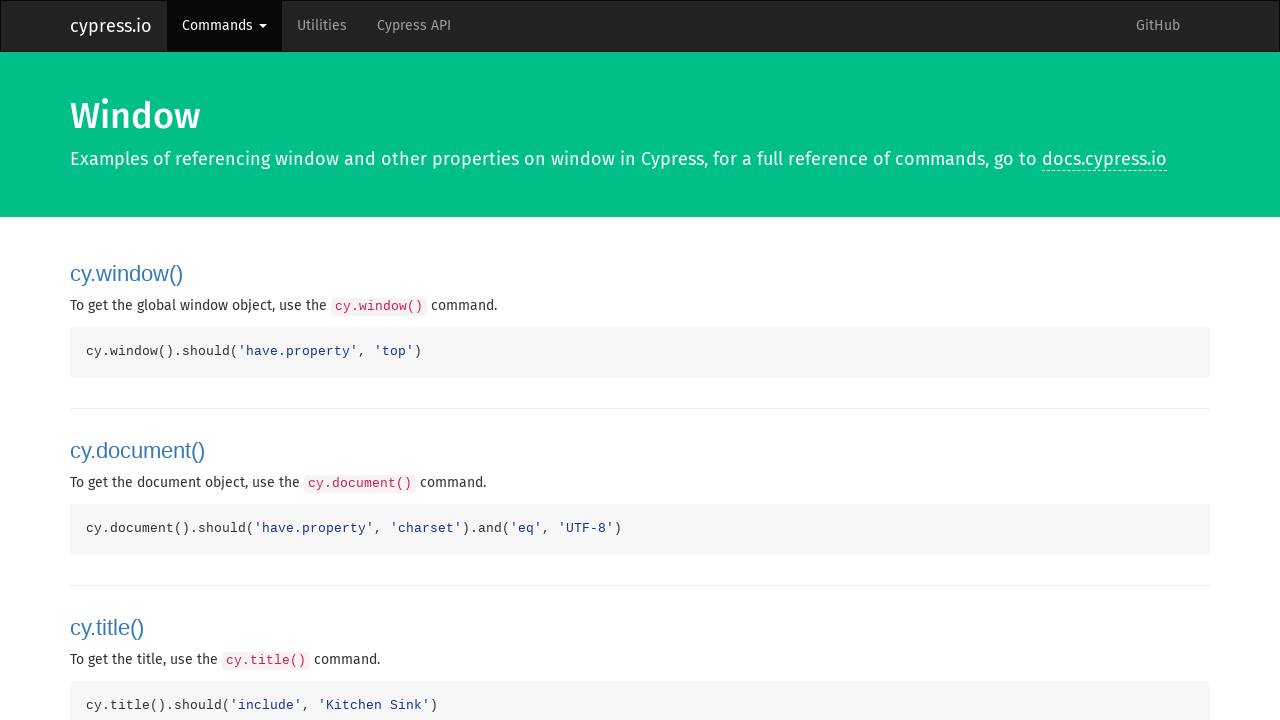

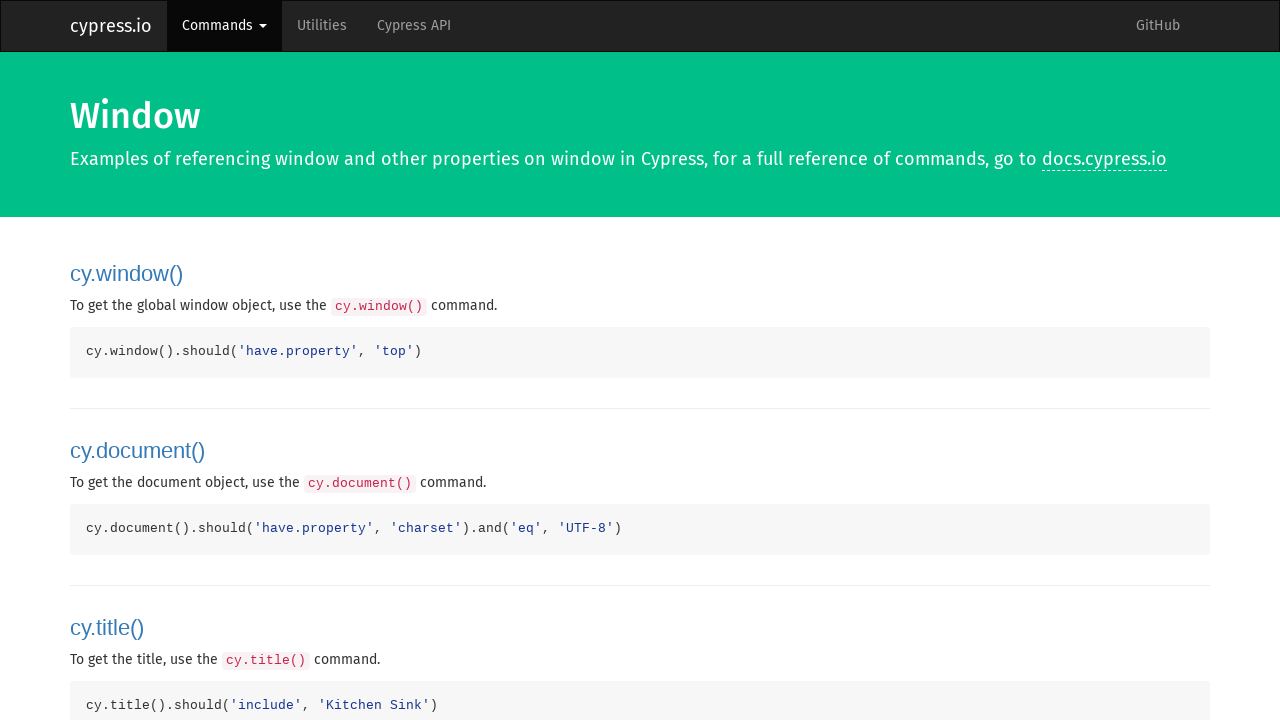